Tests that clicking on the data suite link navigates to the data suite page in a new tab

Starting URL: https://www.accuweather.com/

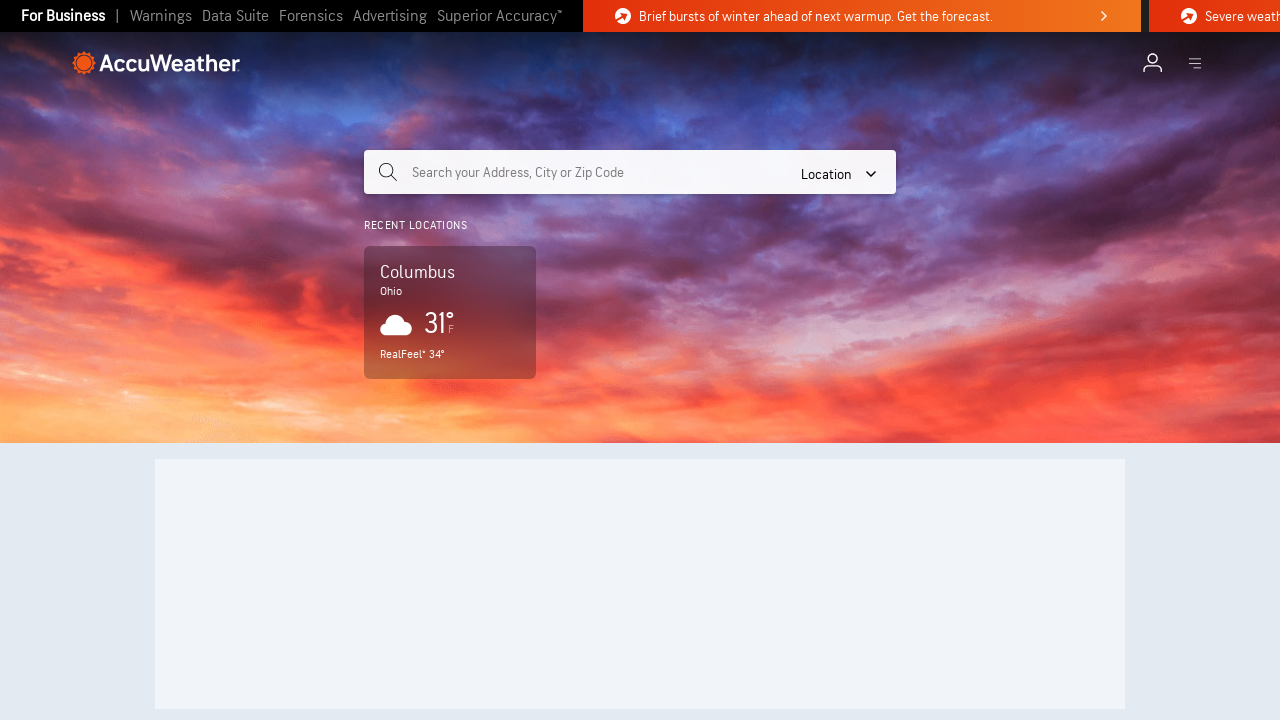

Waited 2 seconds for page to load
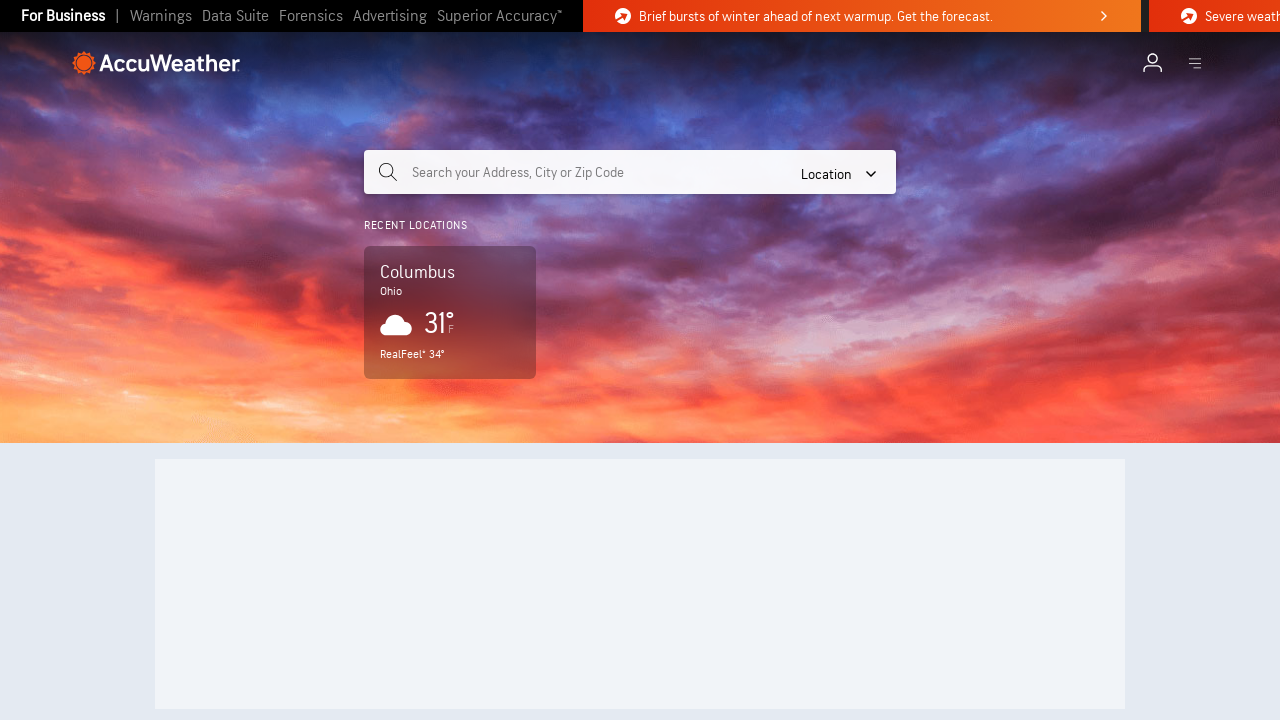

Clicked on Data Suite link at (236, 16) on #afb-nav-container >> text=Data Suite
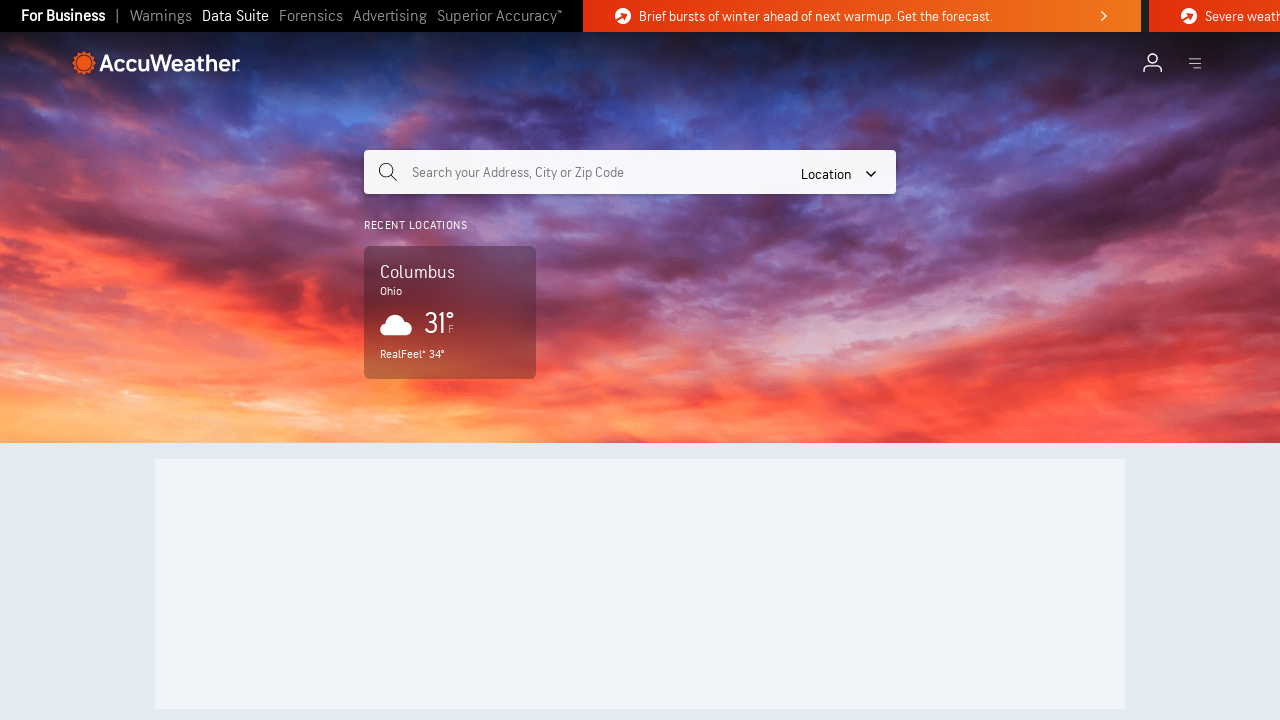

New tab opened with Data Suite page
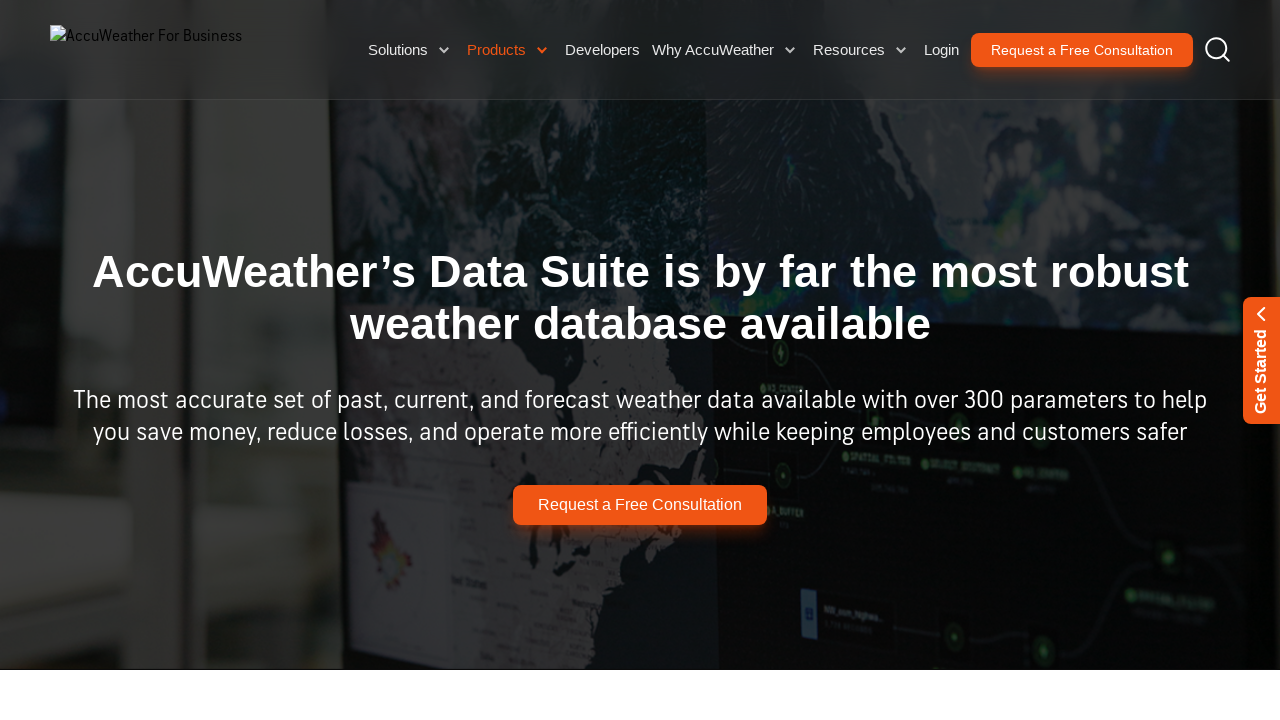

Data Suite page loaded completely
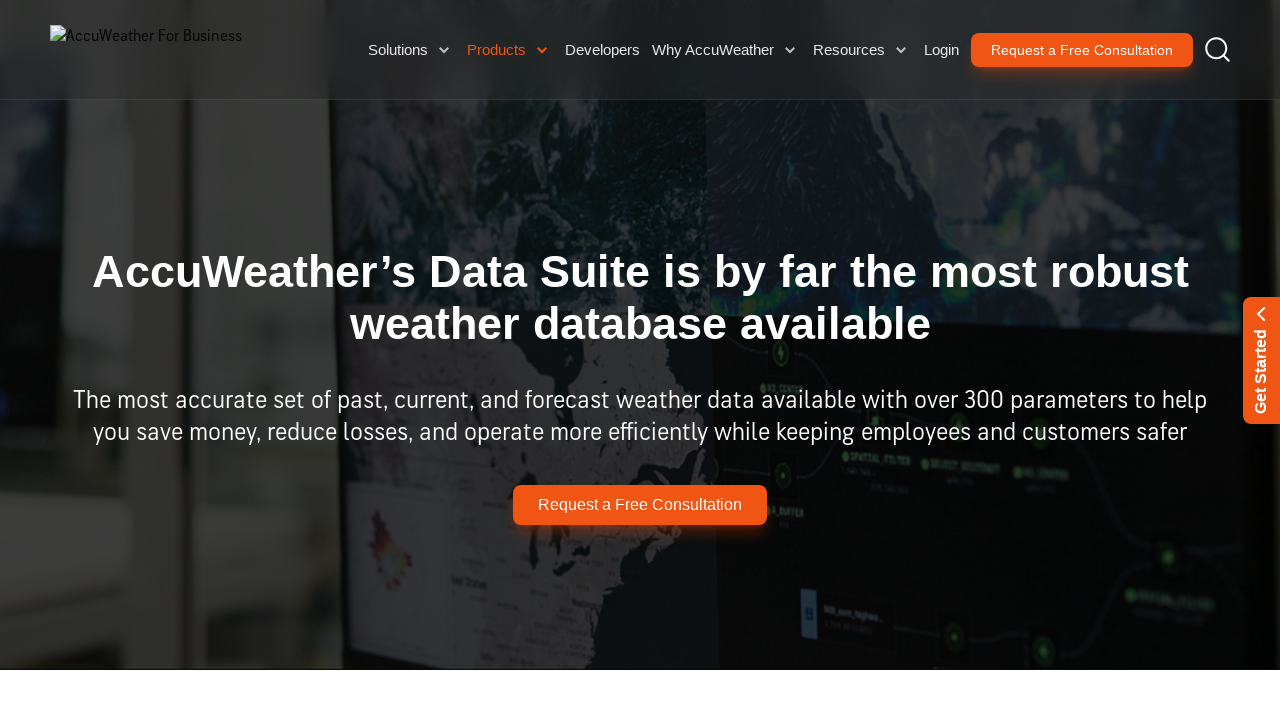

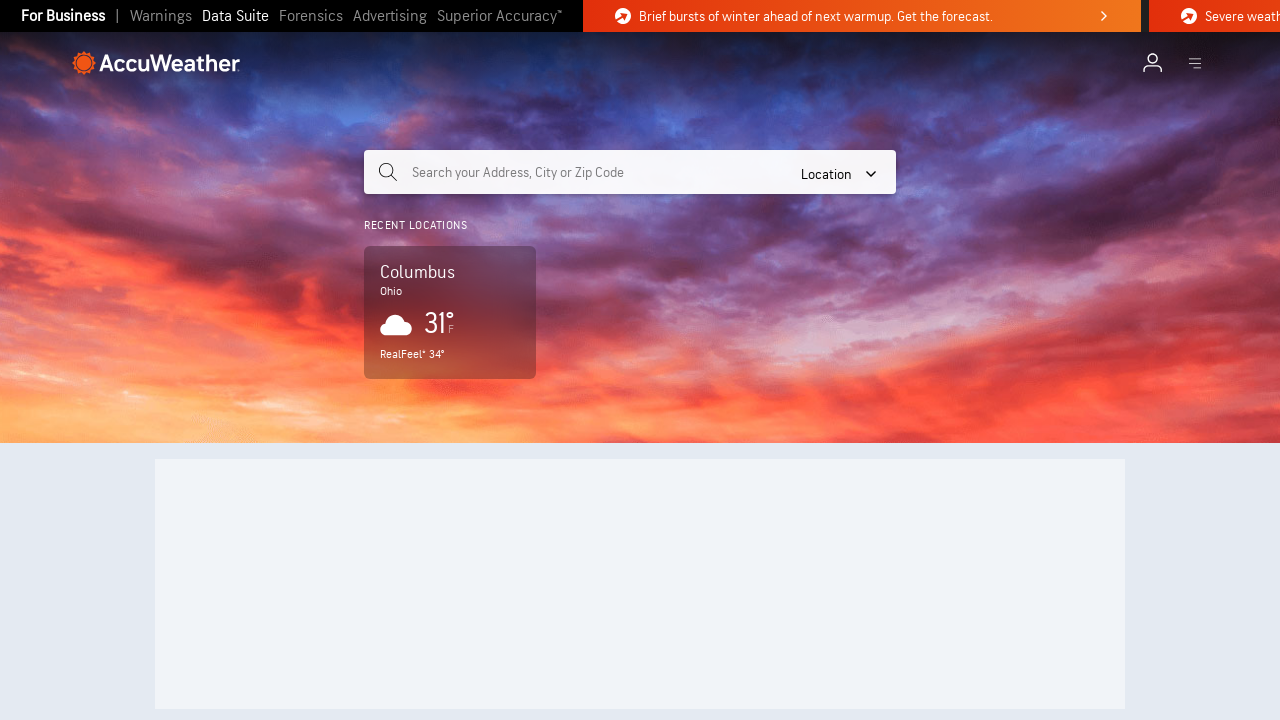